Tests iframe interaction and JavaScript execution on W3Schools tryit editor by switching to iframe, executing a JavaScript function, and highlighting an element

Starting URL: https://www.w3schools.com/jsref/tryit.asp?filename=tryjsref_submit_get

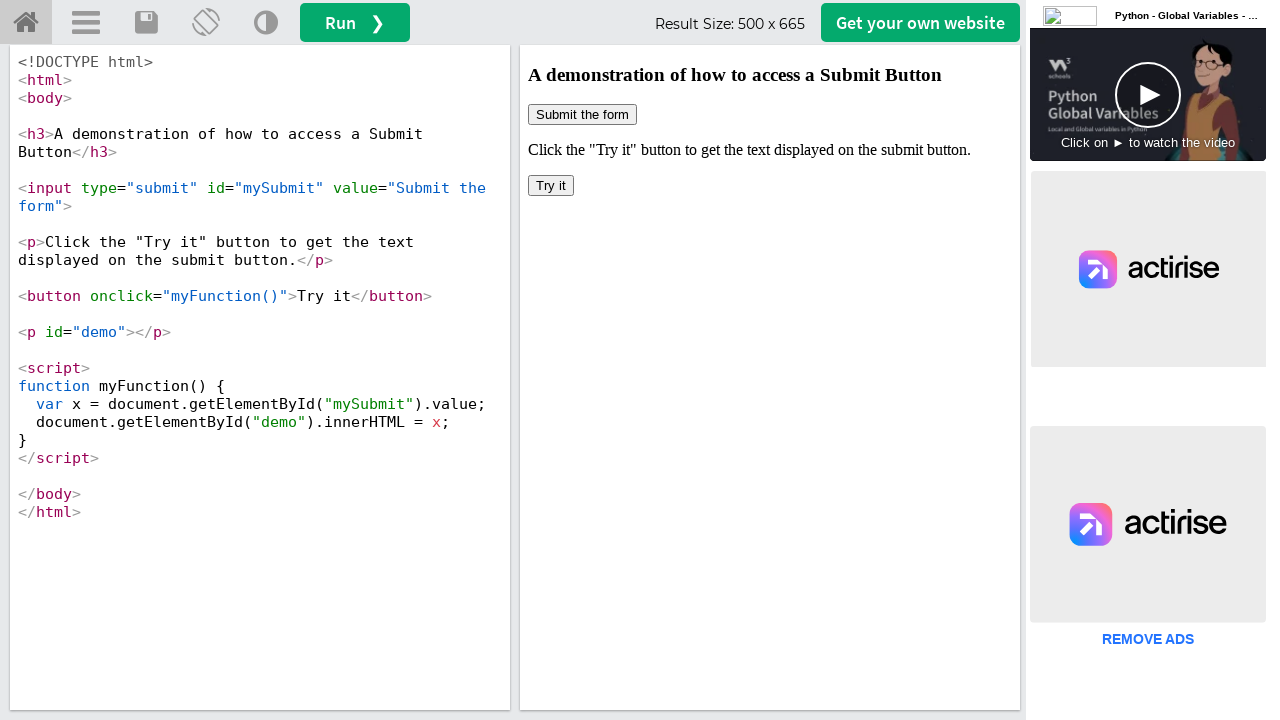

Located iframe with id 'iframeResult'
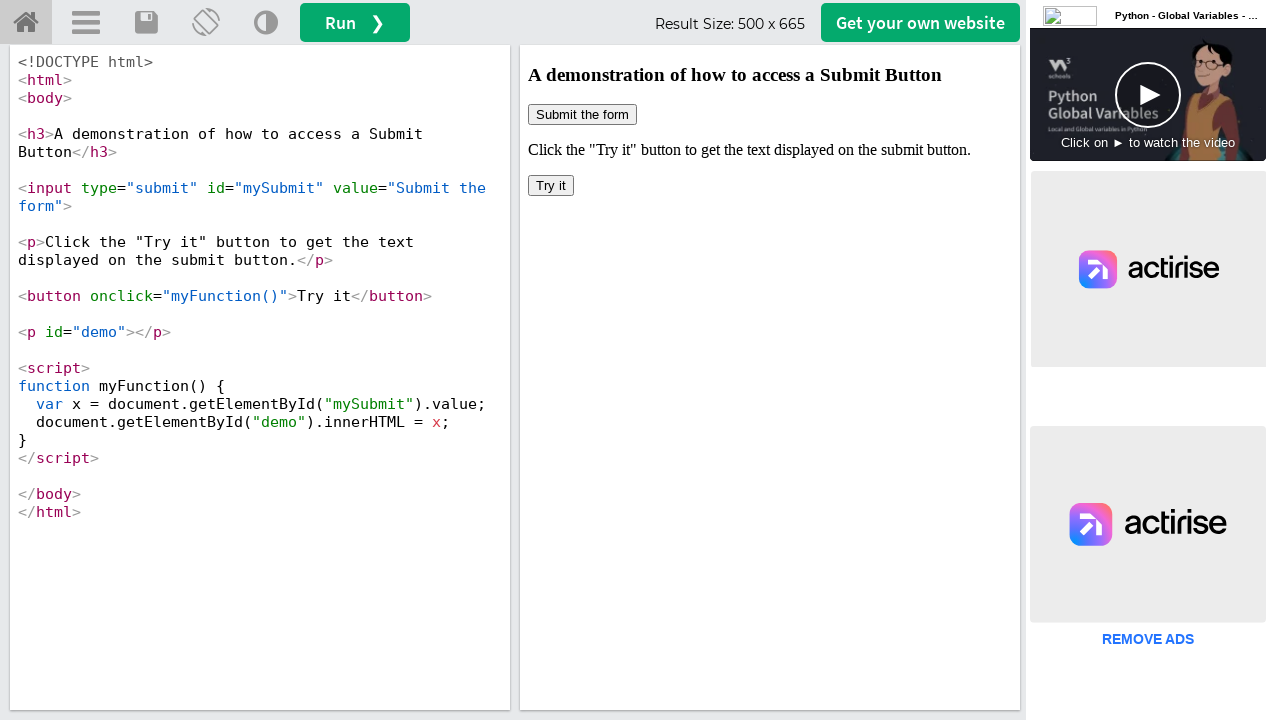

Executed myFunction() within the iframe
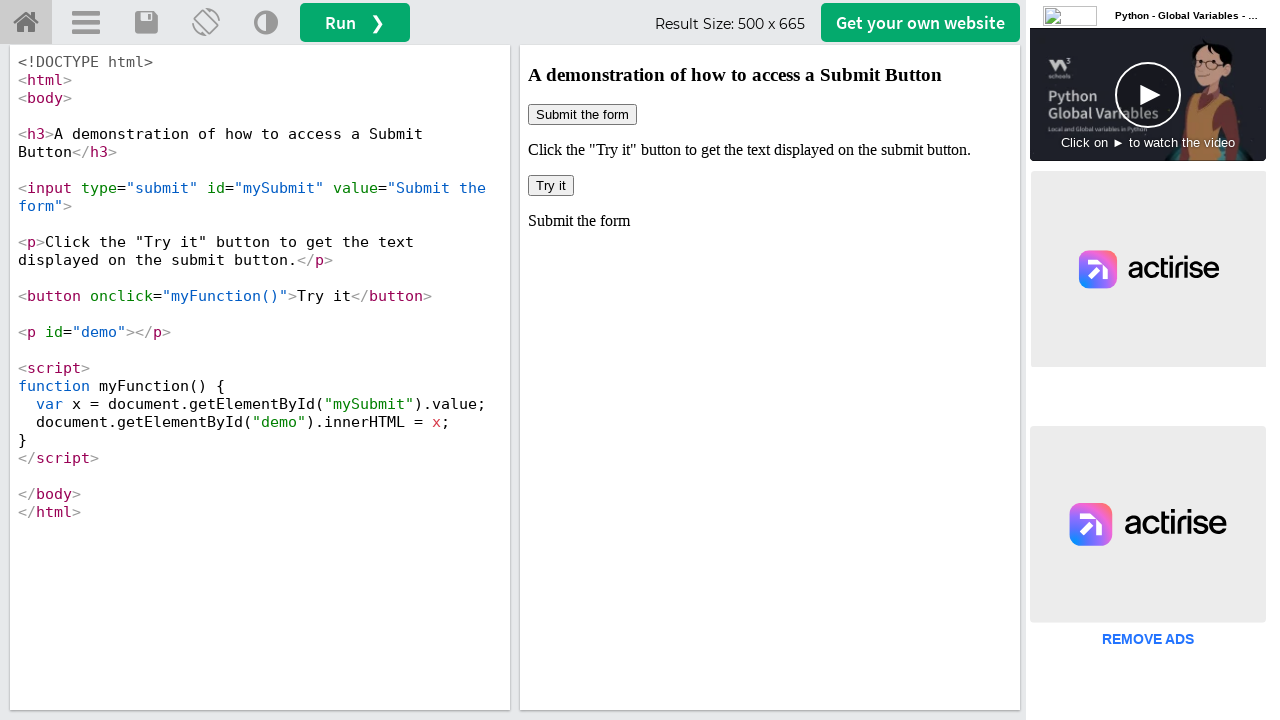

Applied red border styling to submit button element
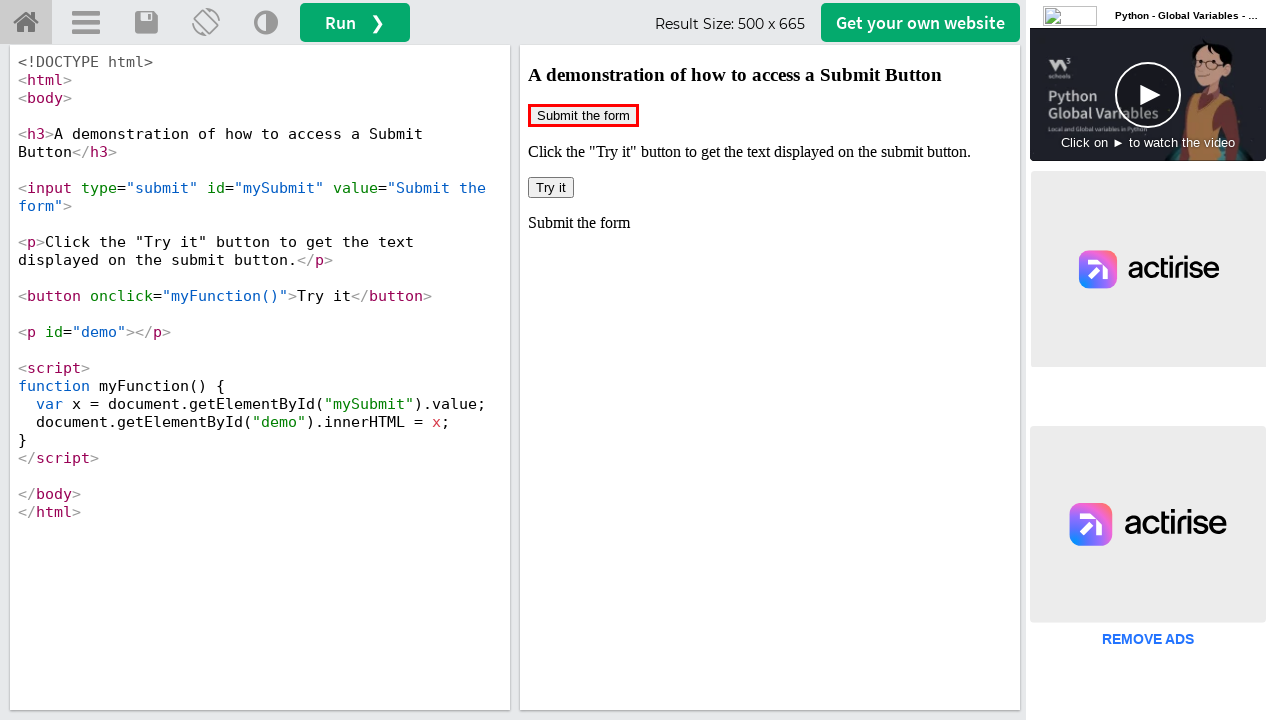

Waited 5 seconds to observe the highlighted submit button
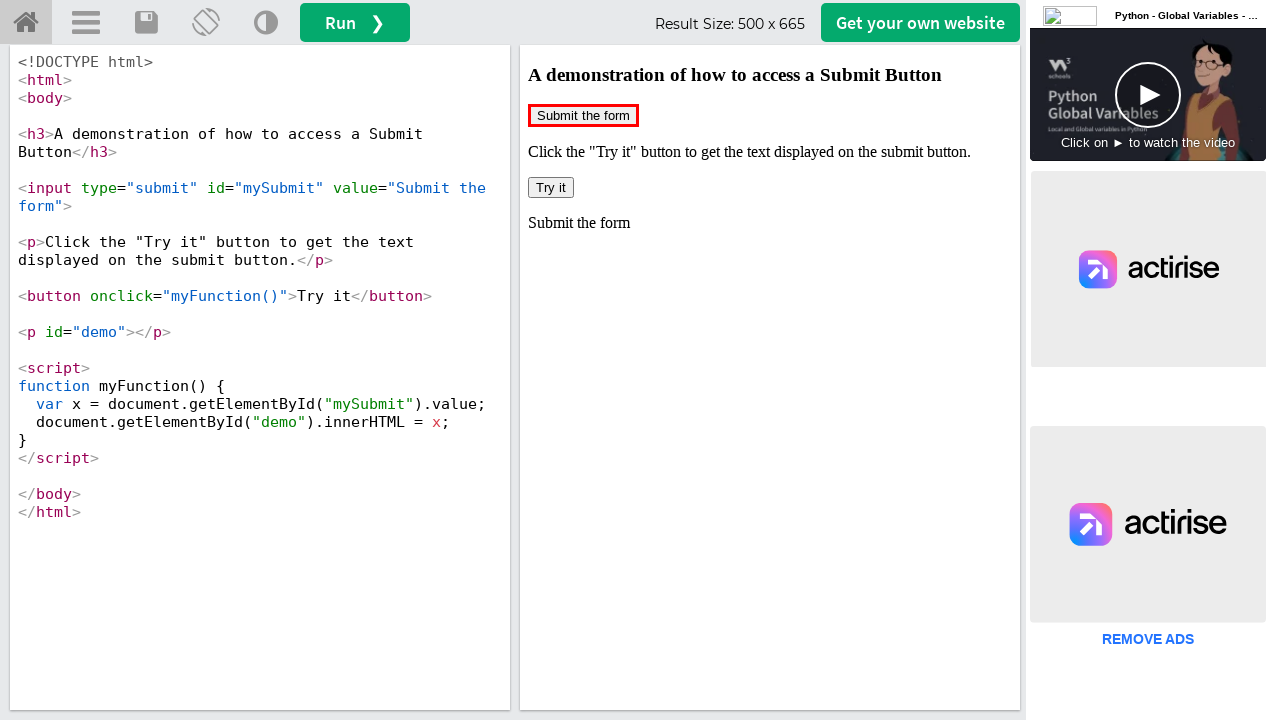

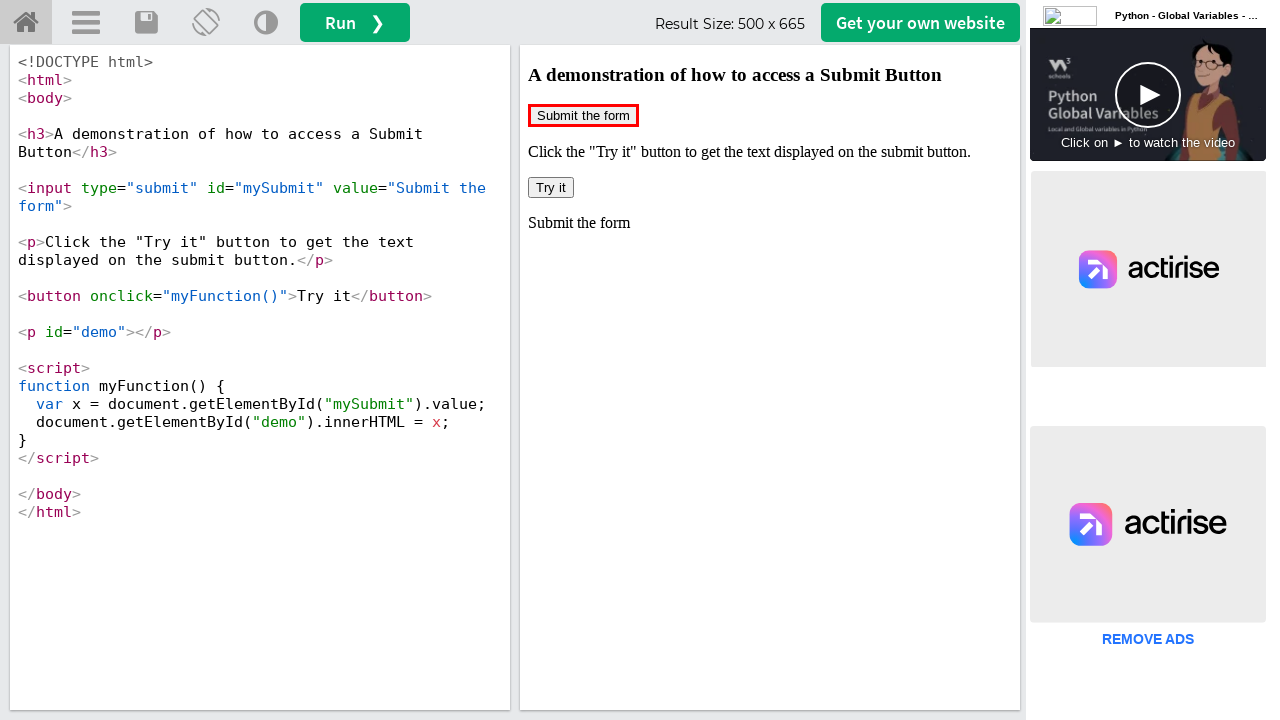